Tests dropdown menu functionality by clicking the dropdown button and selecting the autocomplete option

Starting URL: https://formy-project.herokuapp.com/dropdown

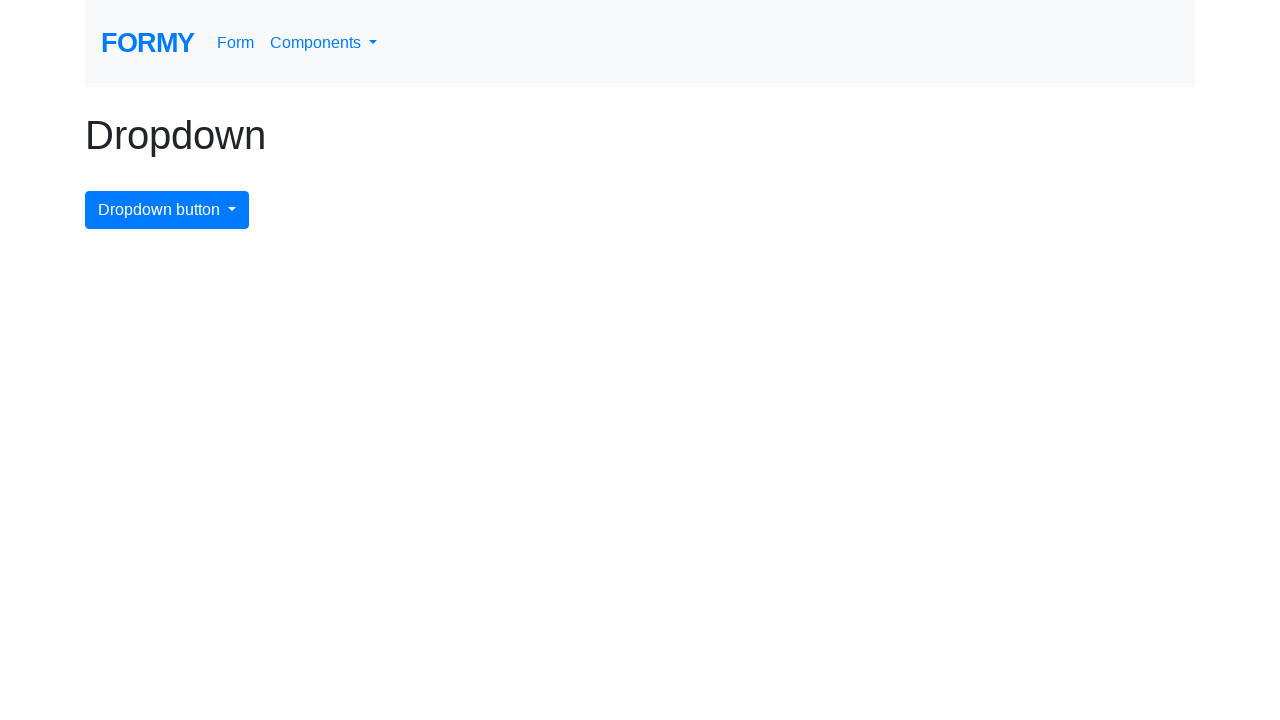

Clicked dropdown menu button to open the dropdown at (167, 210) on #dropdownMenuButton
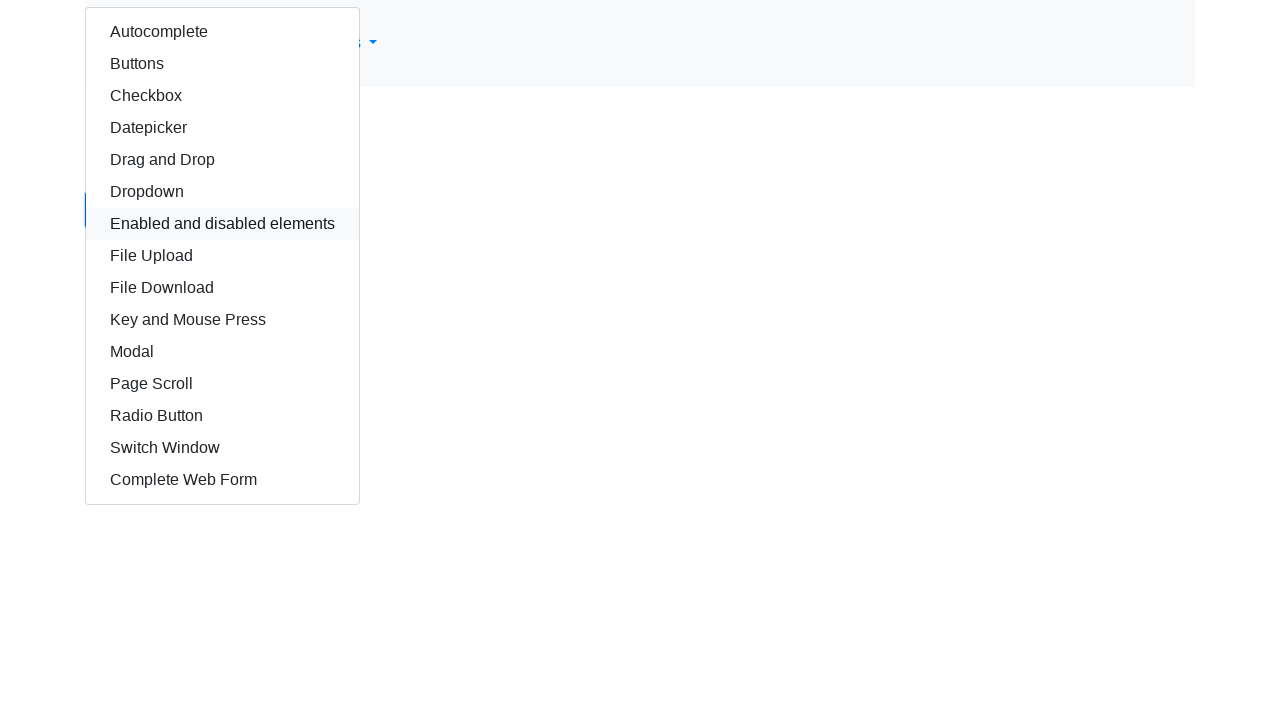

Dropdown menu appeared with autocomplete option visible
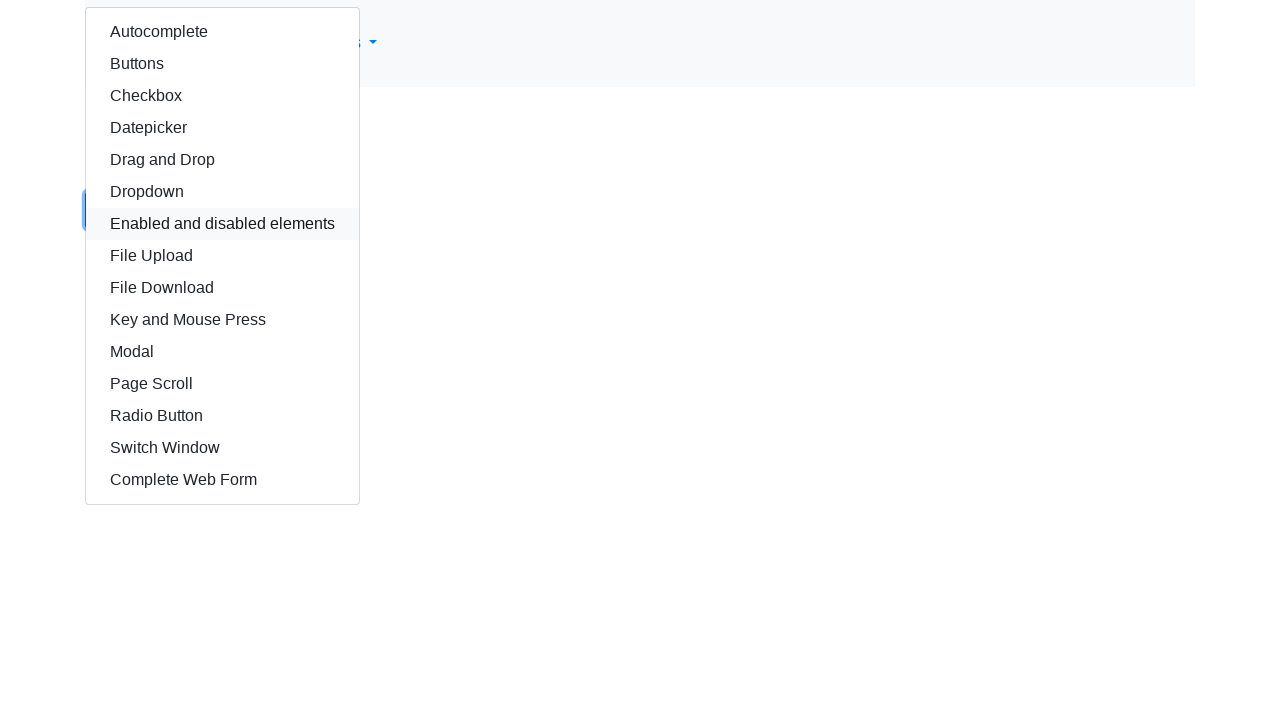

Selected autocomplete option from dropdown menu at (222, 32) on #autocomplete
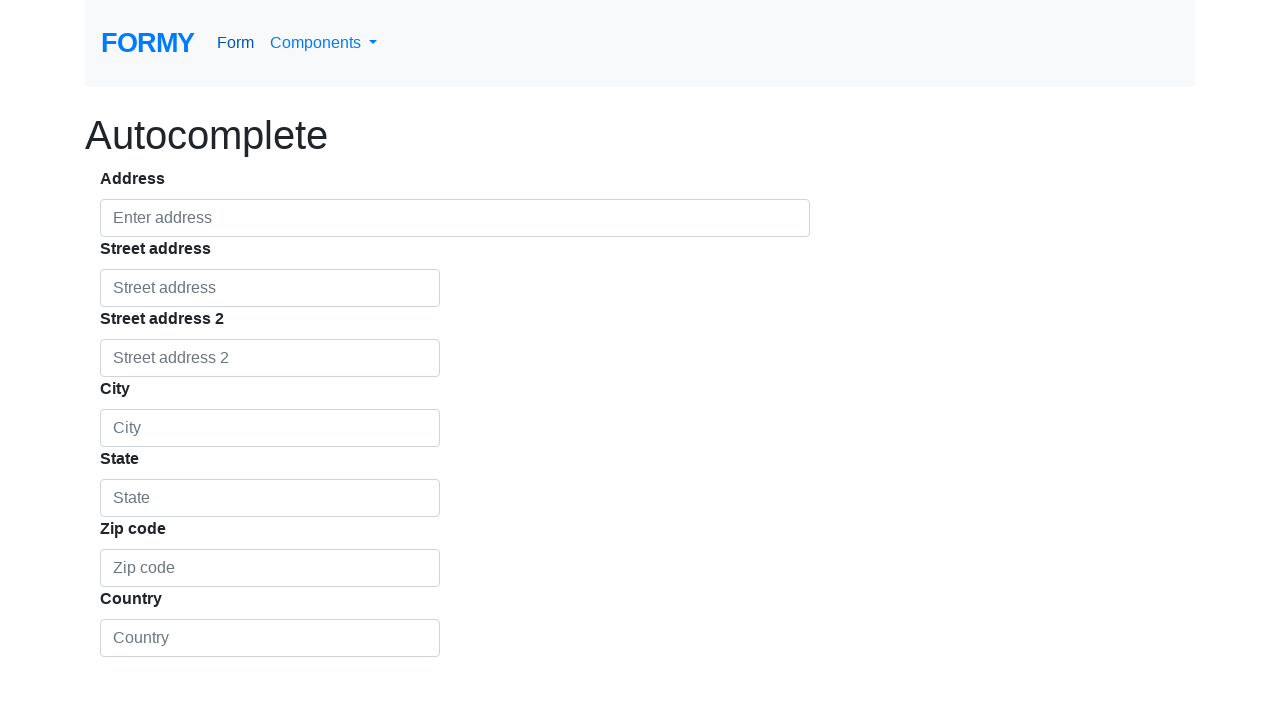

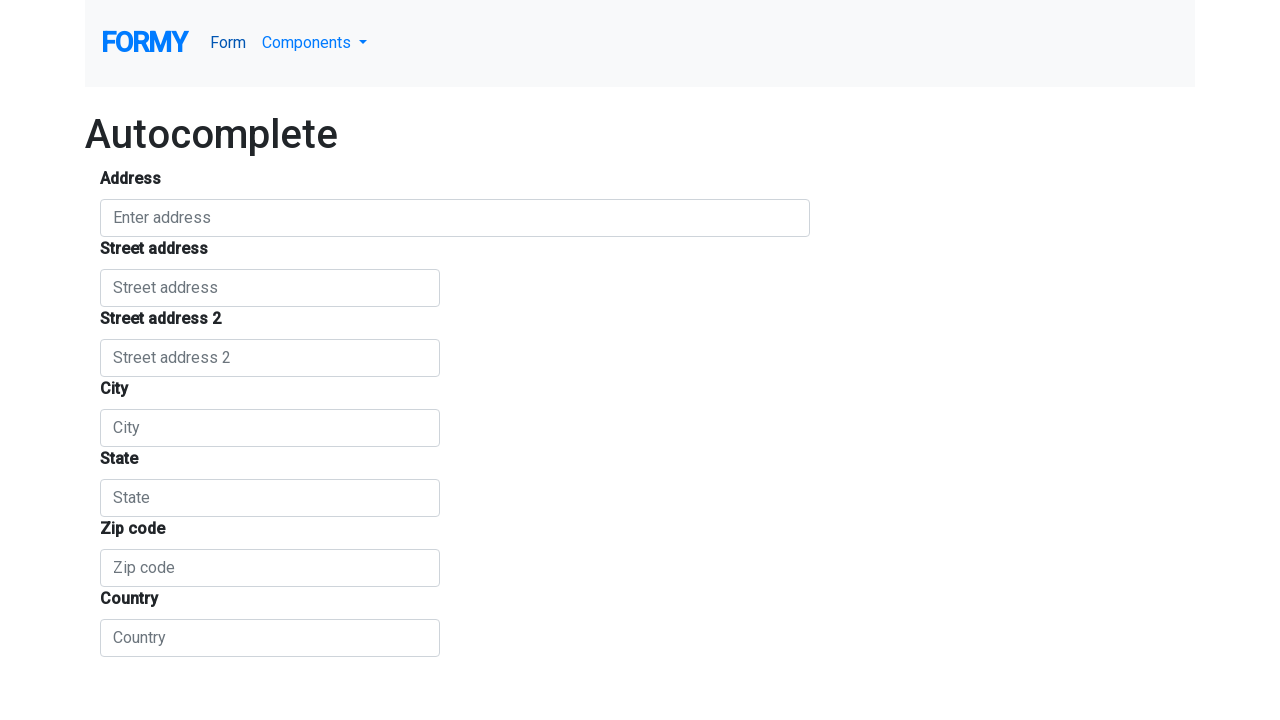